Navigates to a football league page and repeatedly clicks "Show more matches" button to load all available match data, then waits for soccer tables to be present.

Starting URL: https://www.myscore.com.ua/football/russia/premier-league-2017-2018

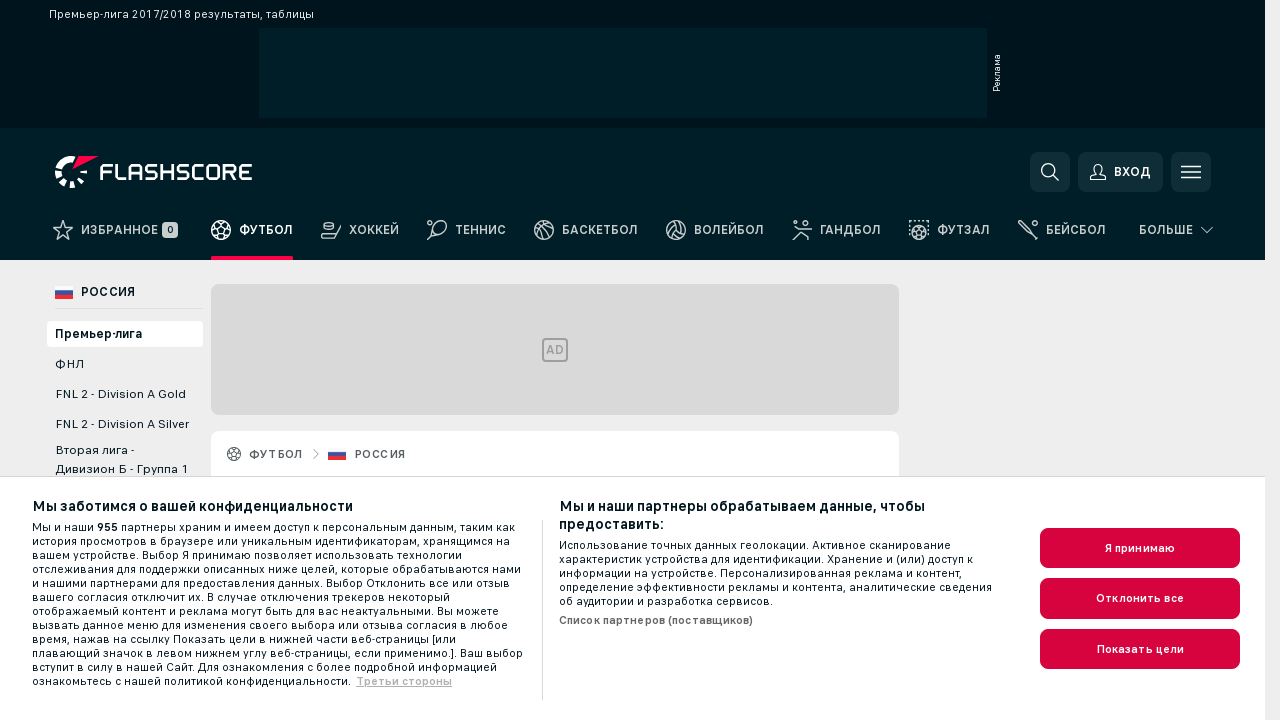

Navigated to Russian Premier League 2017-2018 page
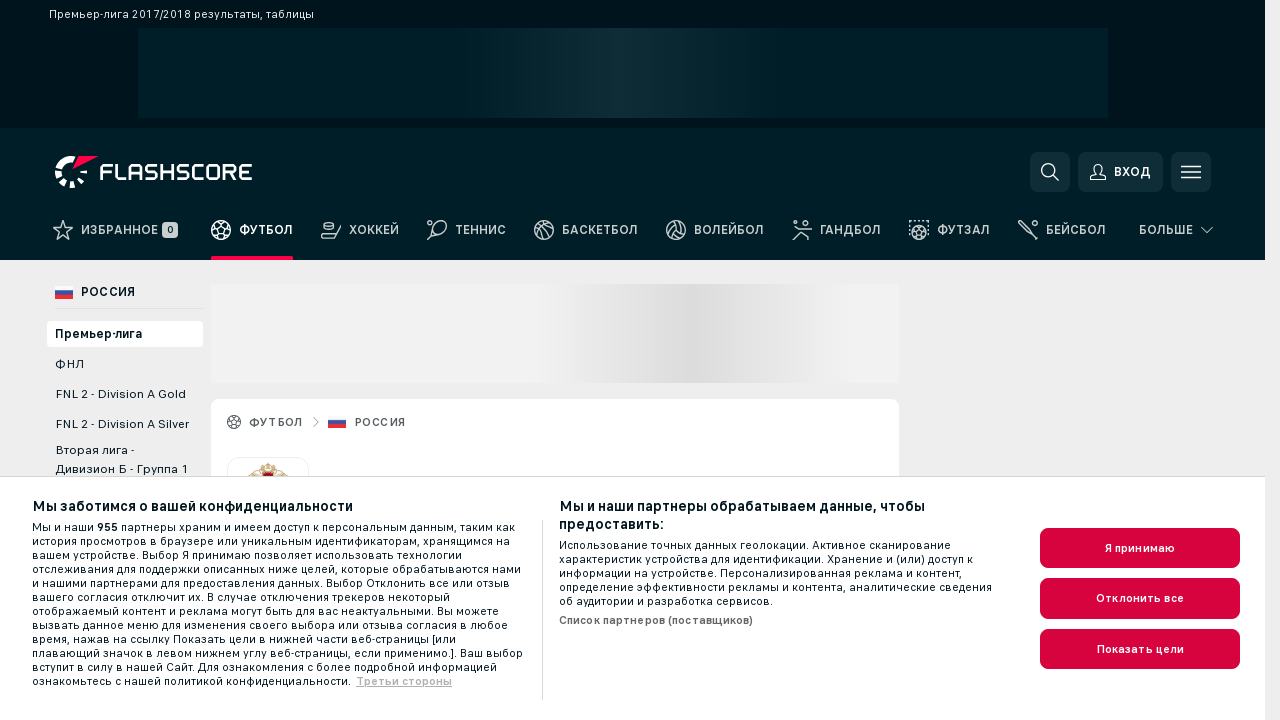

Soccer tables selector appeared on page on text=Показать больше матчей
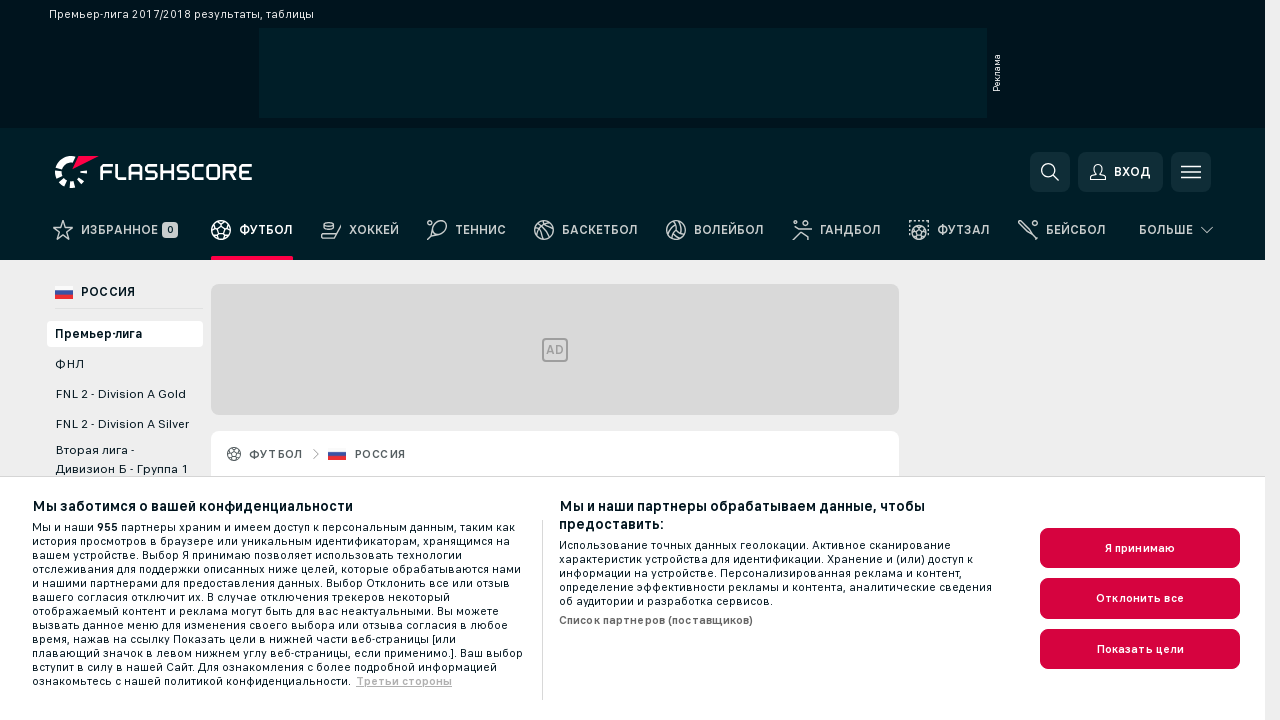

First soccer table is ready for interaction
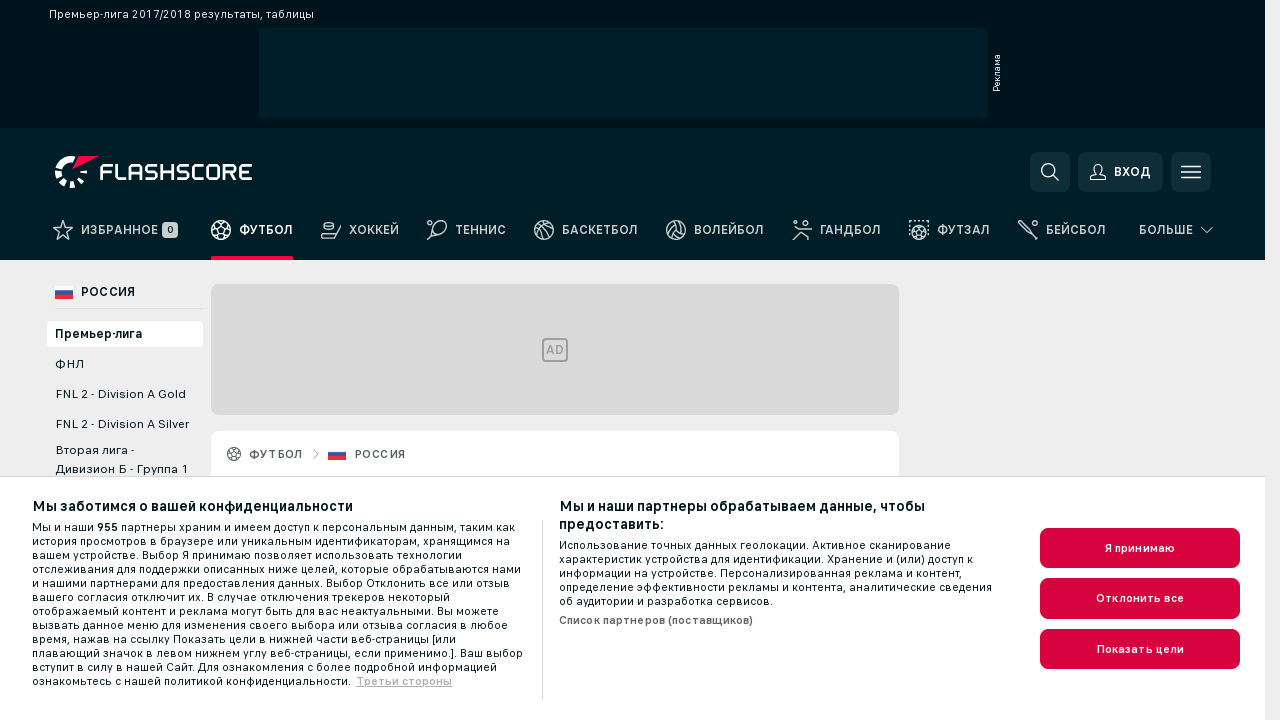

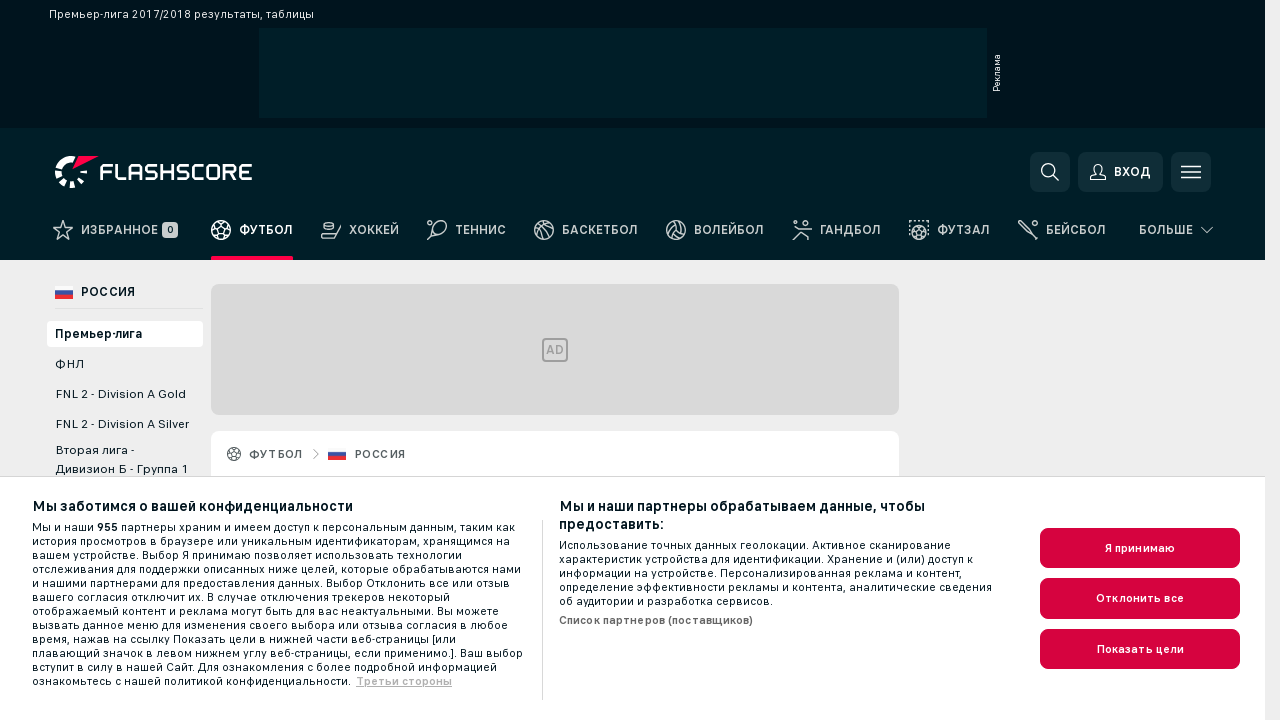